Tests an e-commerce shopping flow by adding multiple vegetables to cart, proceeding to checkout, and applying a promo code

Starting URL: https://rahulshettyacademy.com/seleniumPractise/

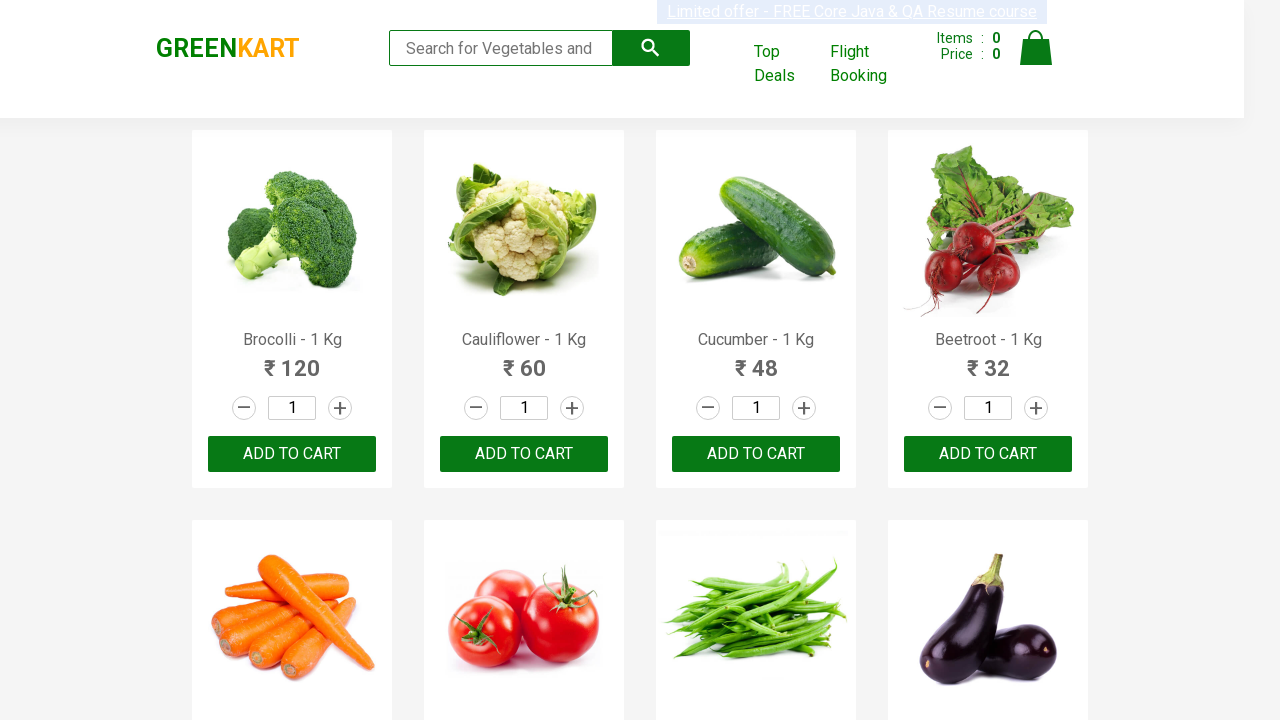

Retrieved all product names from the page
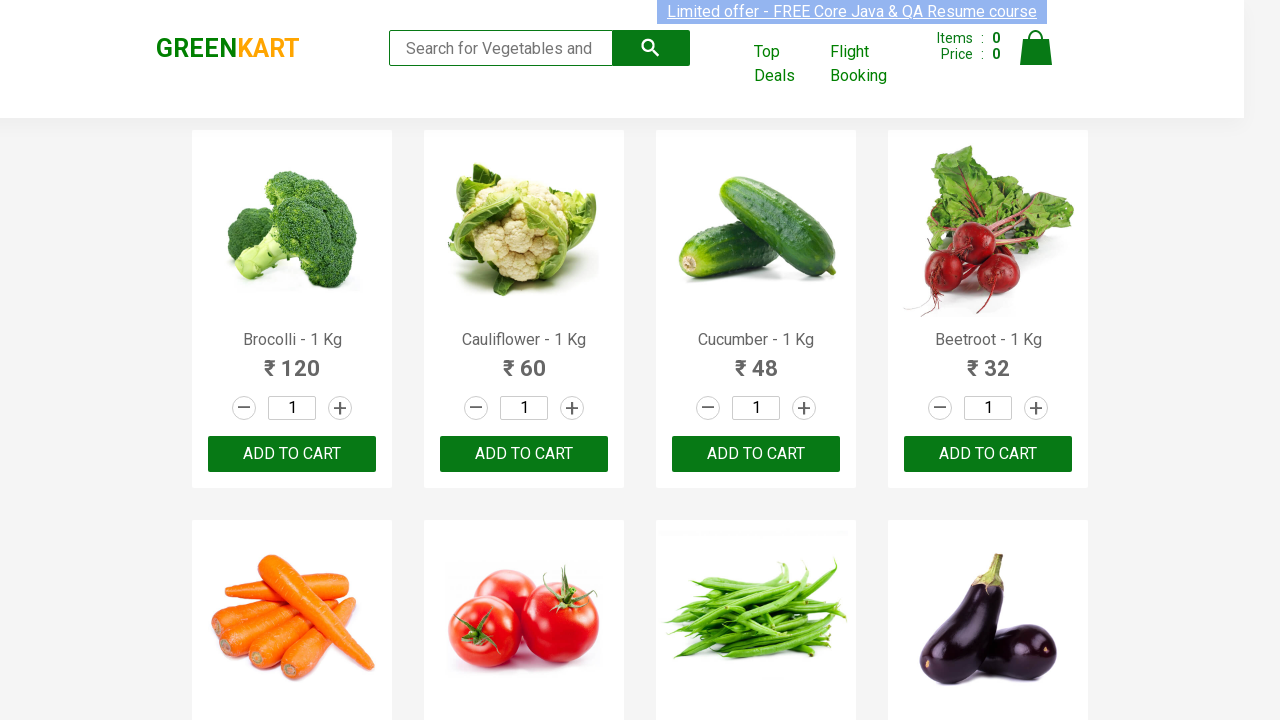

Added 'Brocolli' to cart at (292, 454) on div.product-action > button >> nth=0
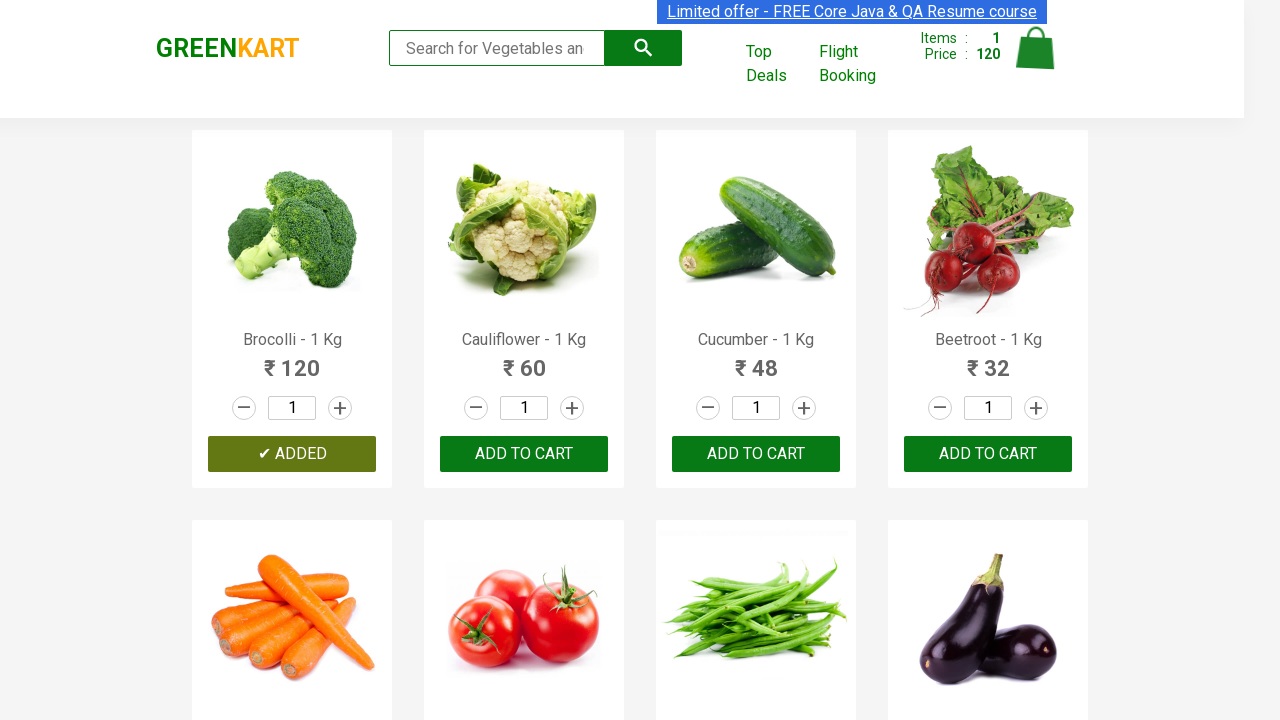

Added 'Cauliflower' to cart at (524, 454) on div.product-action > button >> nth=1
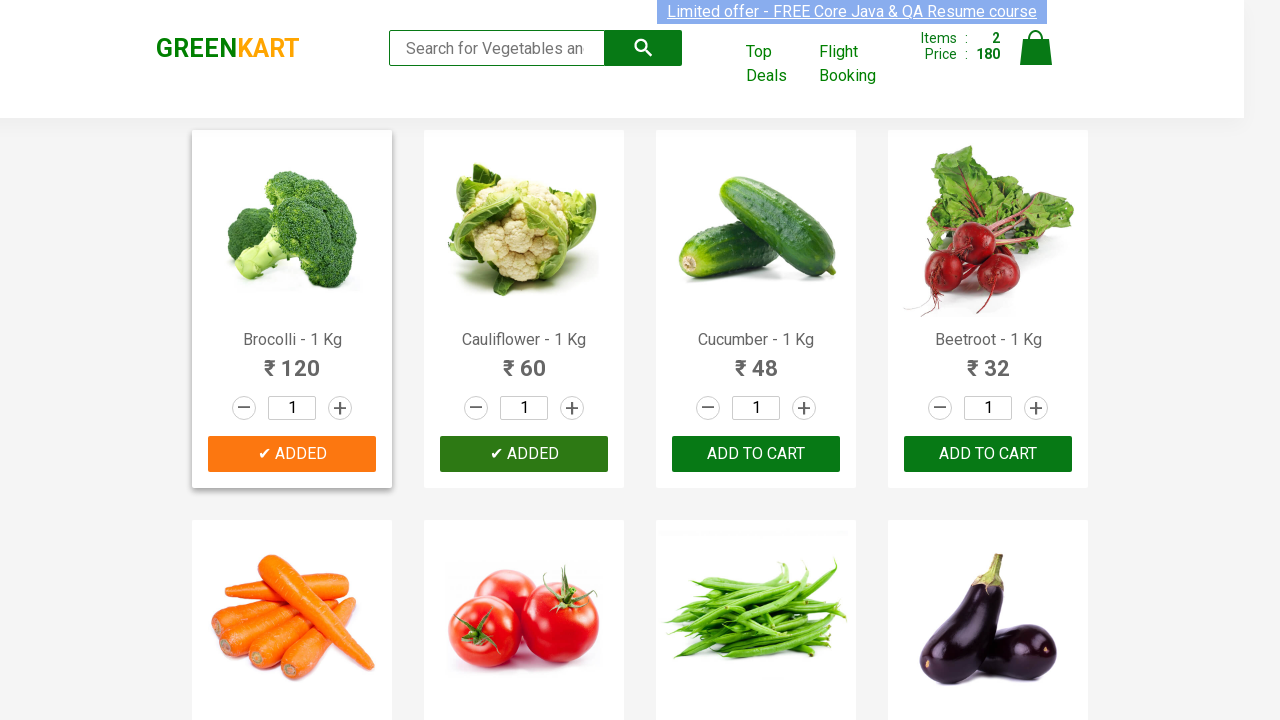

Added 'Cucumber' to cart at (756, 454) on div.product-action > button >> nth=2
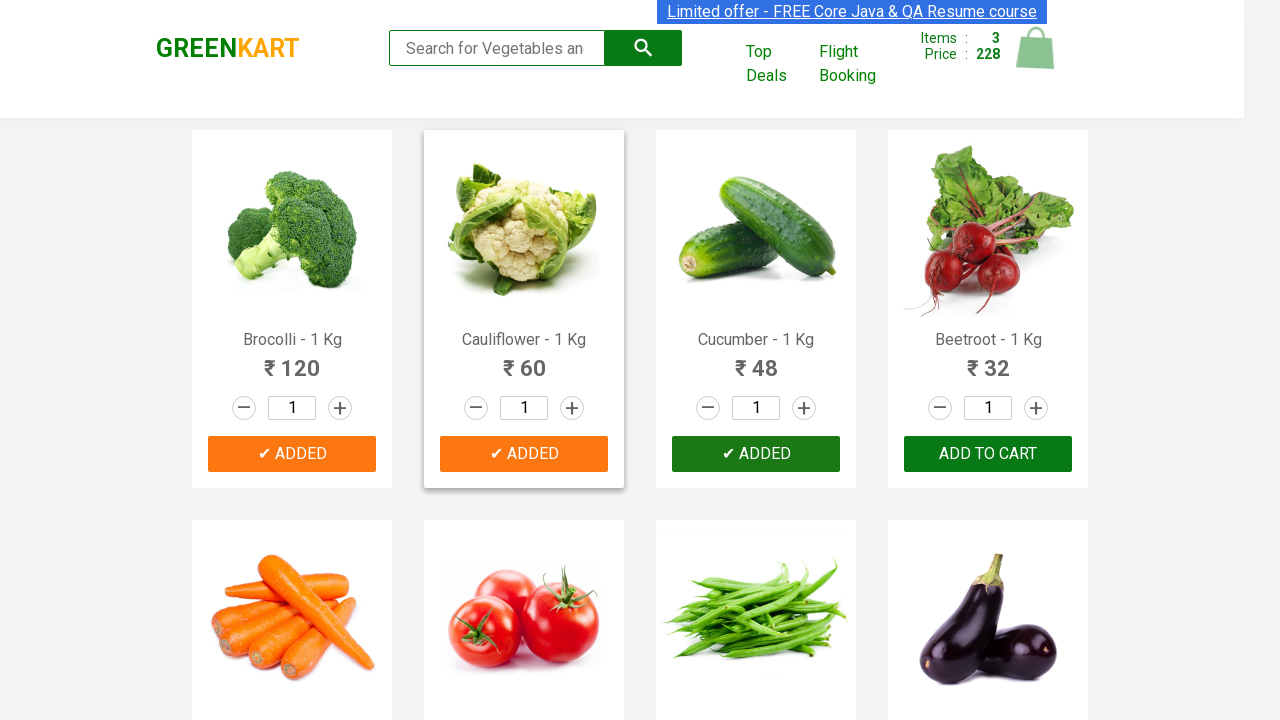

Added 'Beetroot' to cart at (988, 454) on div.product-action > button >> nth=3
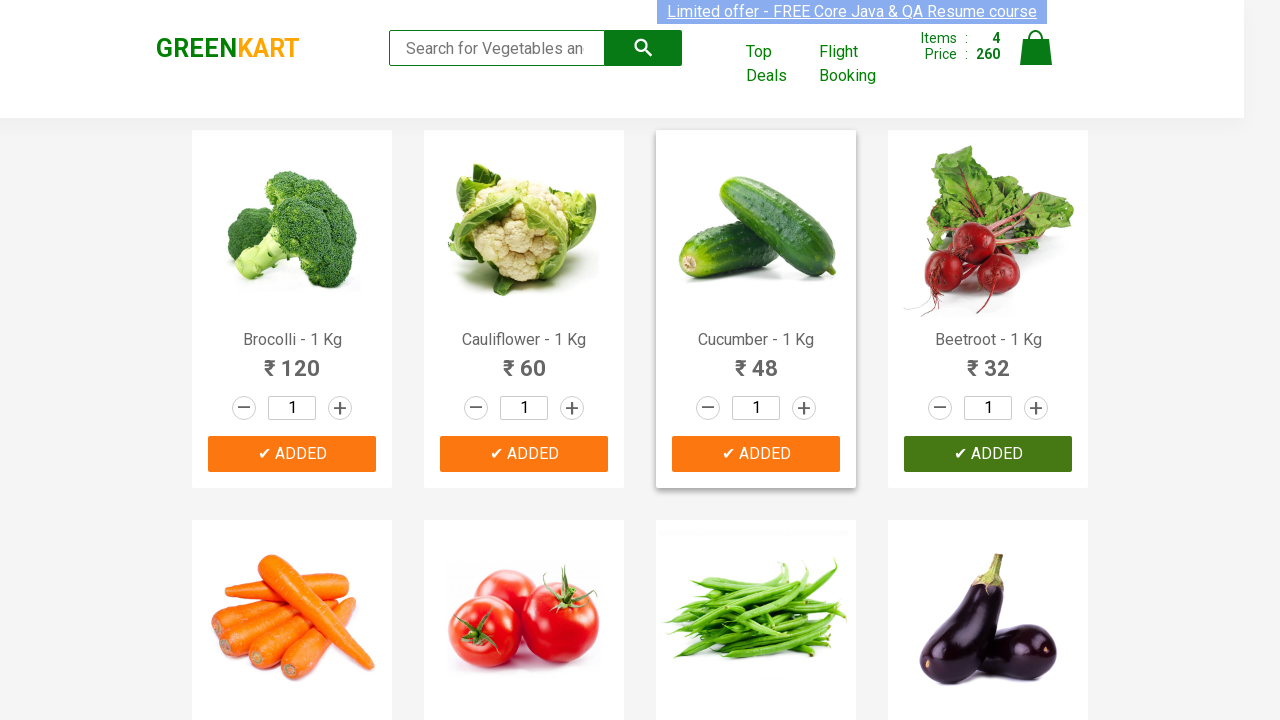

Clicked on the cart icon at (1036, 48) on img[alt='Cart']
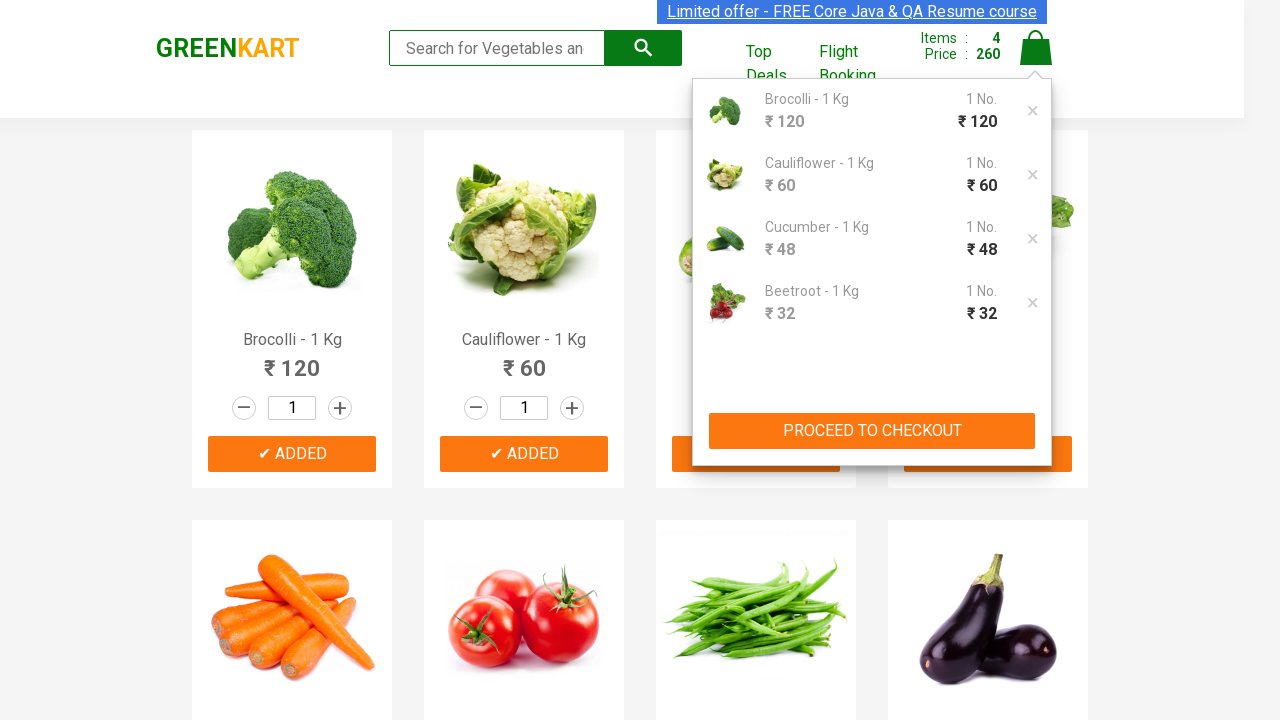

Clicked 'PROCEED TO CHECKOUT' button at (872, 431) on xpath=//button[contains(text(),'PROCEED TO CHECKOUT')]
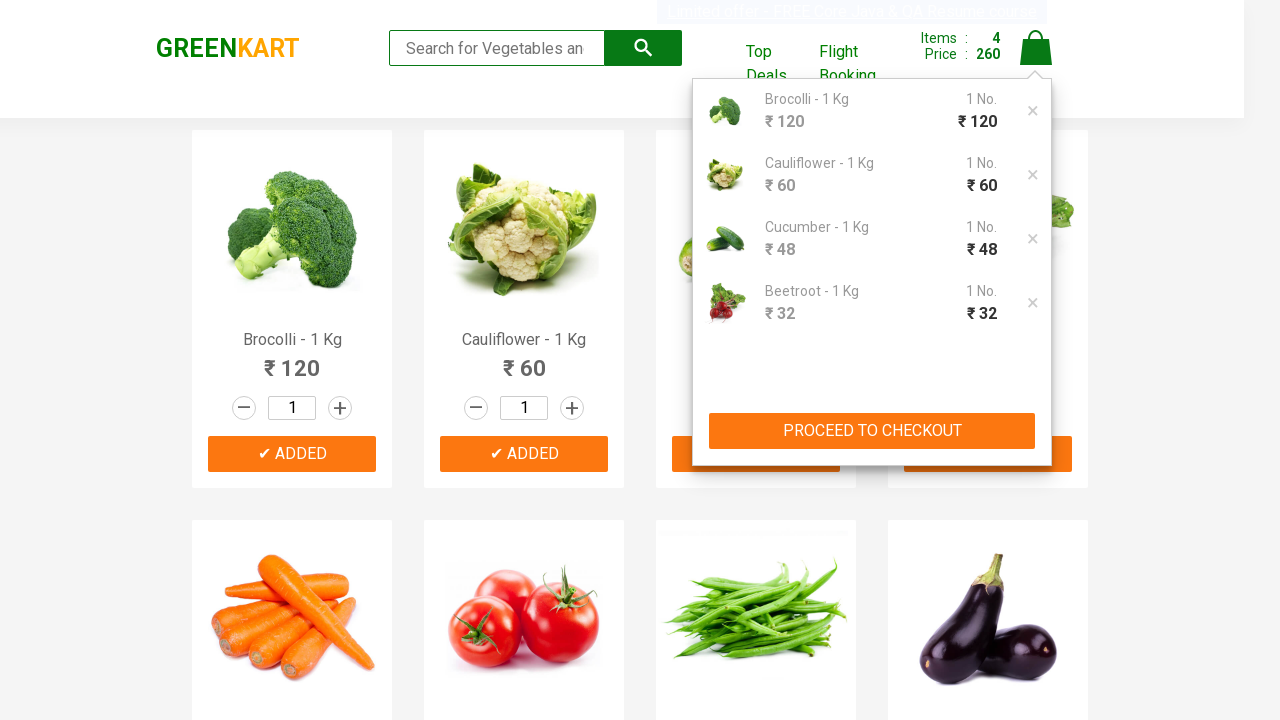

Promo code input field is now visible
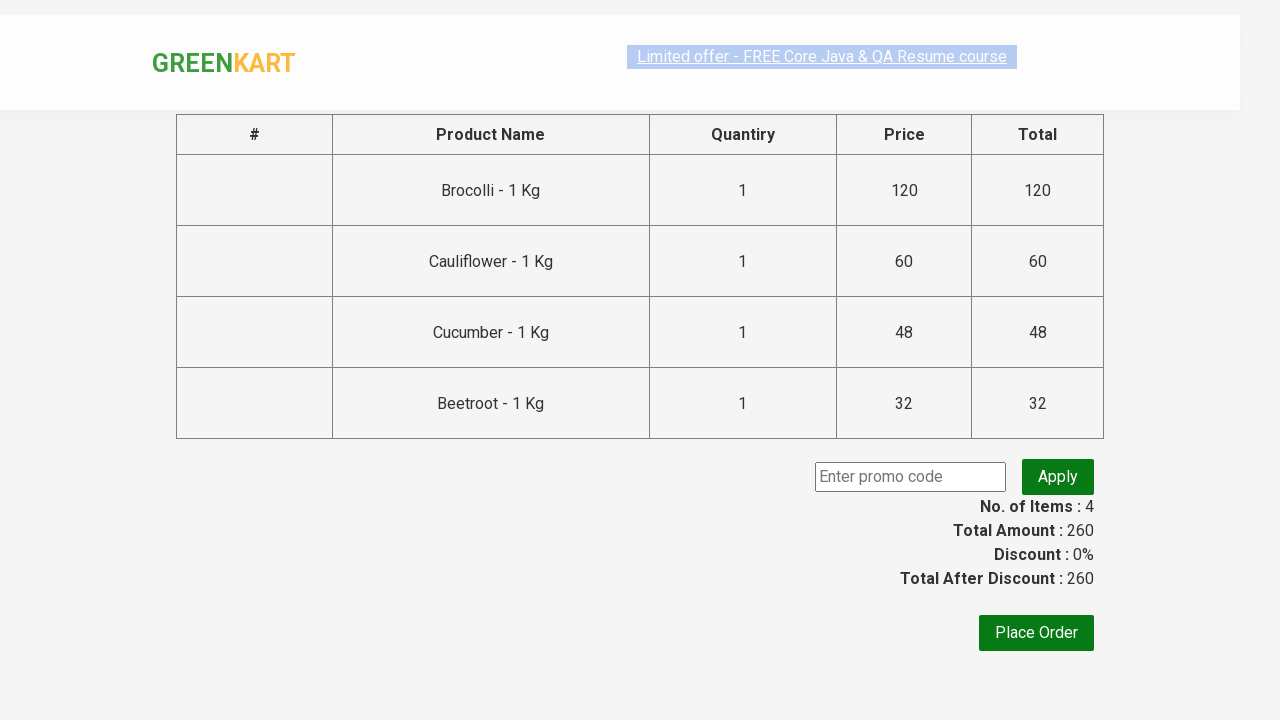

Entered promo code 'rahulshettyacademy' on input.promoCode
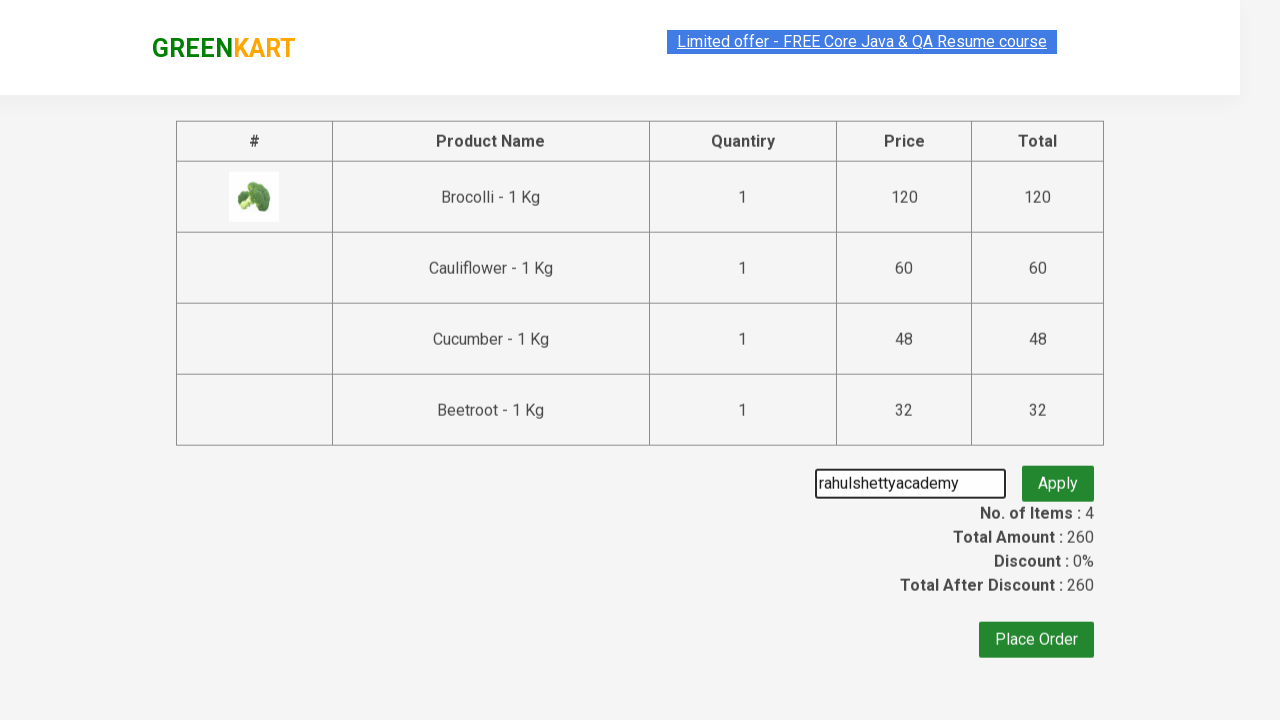

Clicked 'Apply' button for promo code at (1058, 477) on button.promoBtn
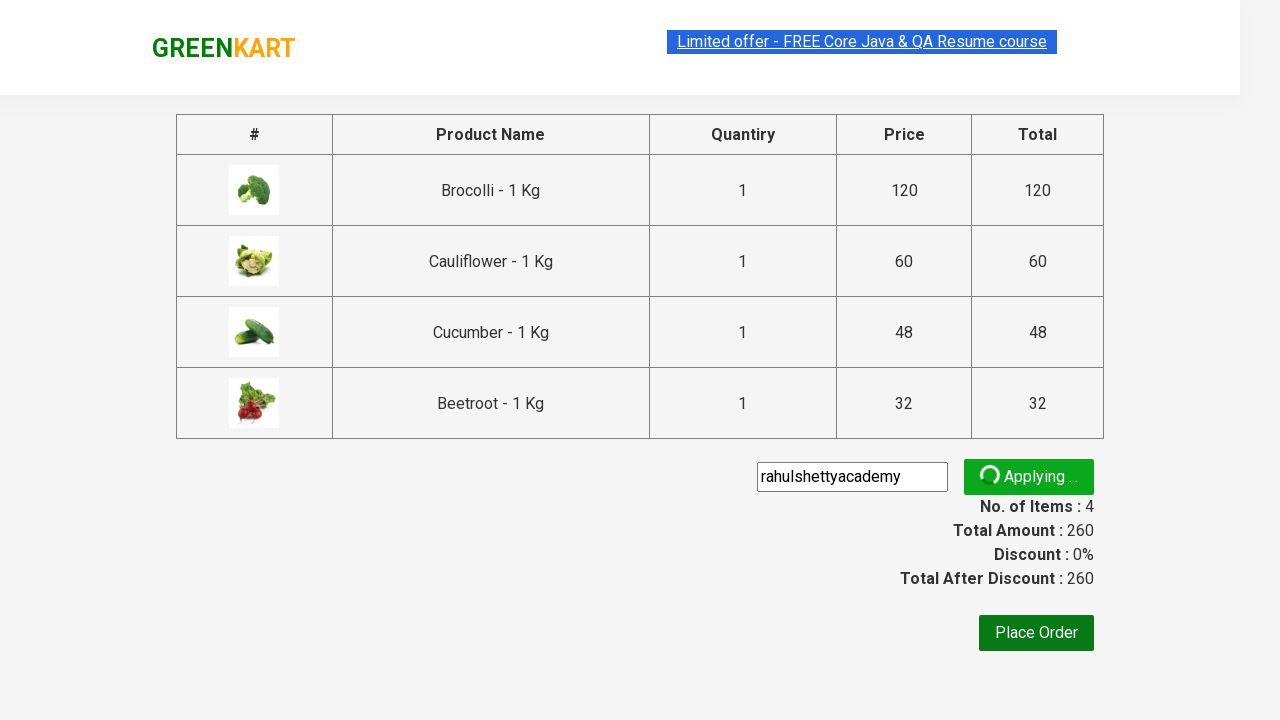

Promo code confirmation message is now visible
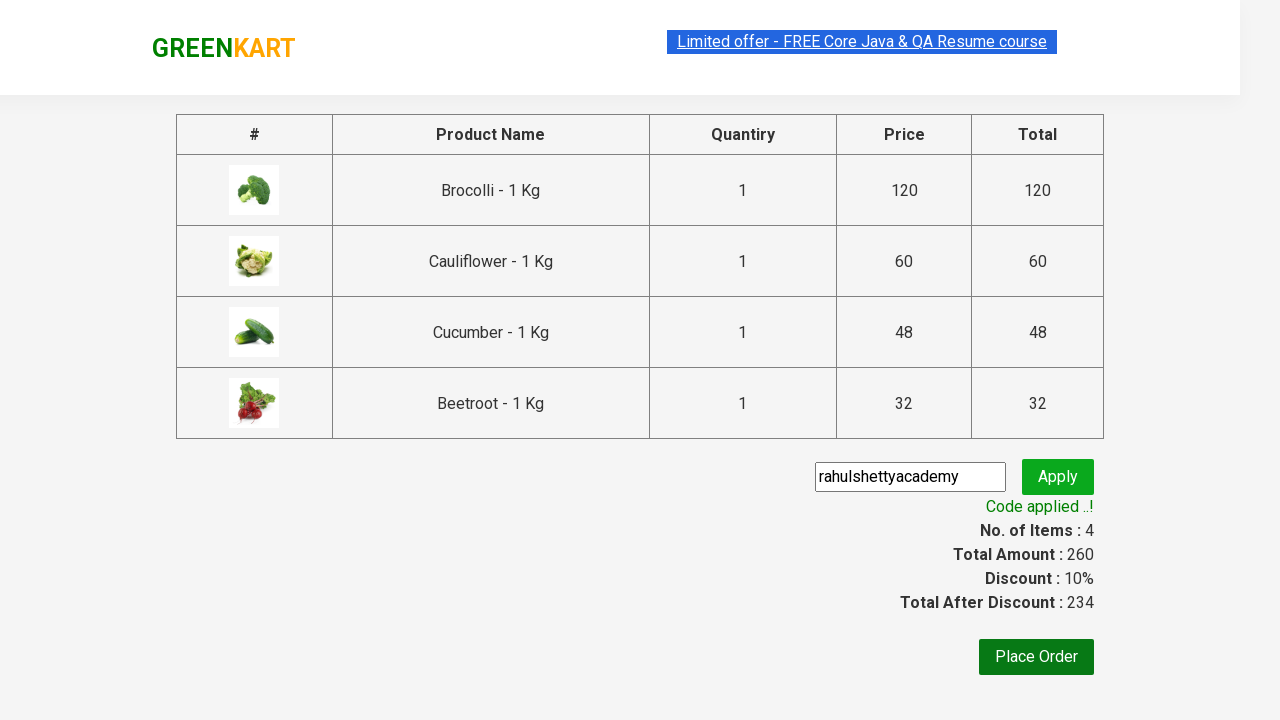

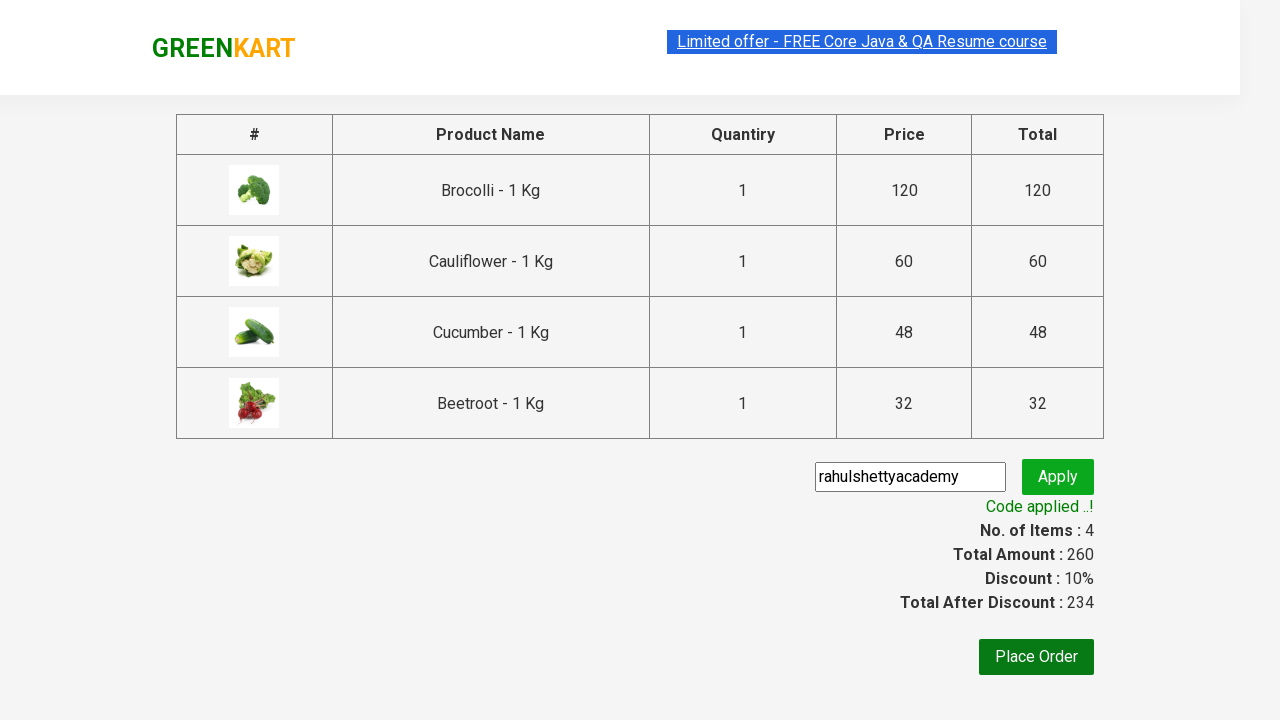